Navigates to a books website, clicks on the "Food and Drink" category, and iterates through all pages using pagination

Starting URL: https://books.toscrape.com/index.html

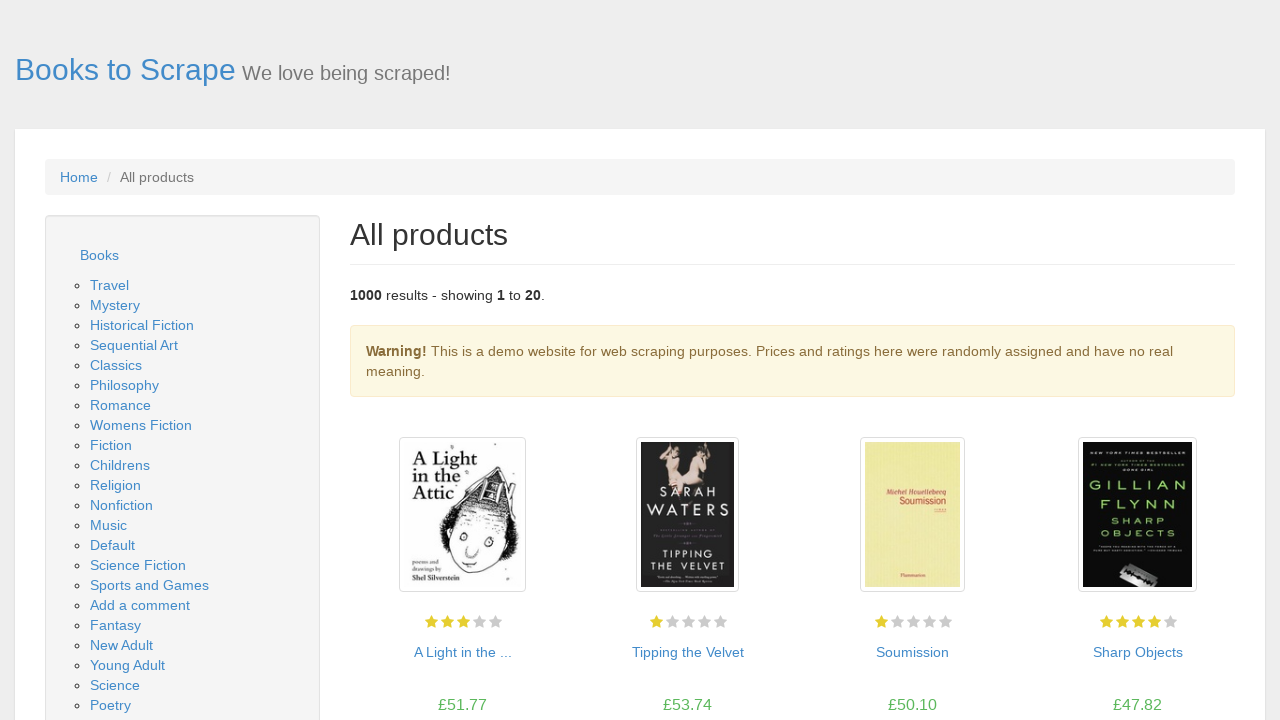

Navigated to books.toscrape.com homepage
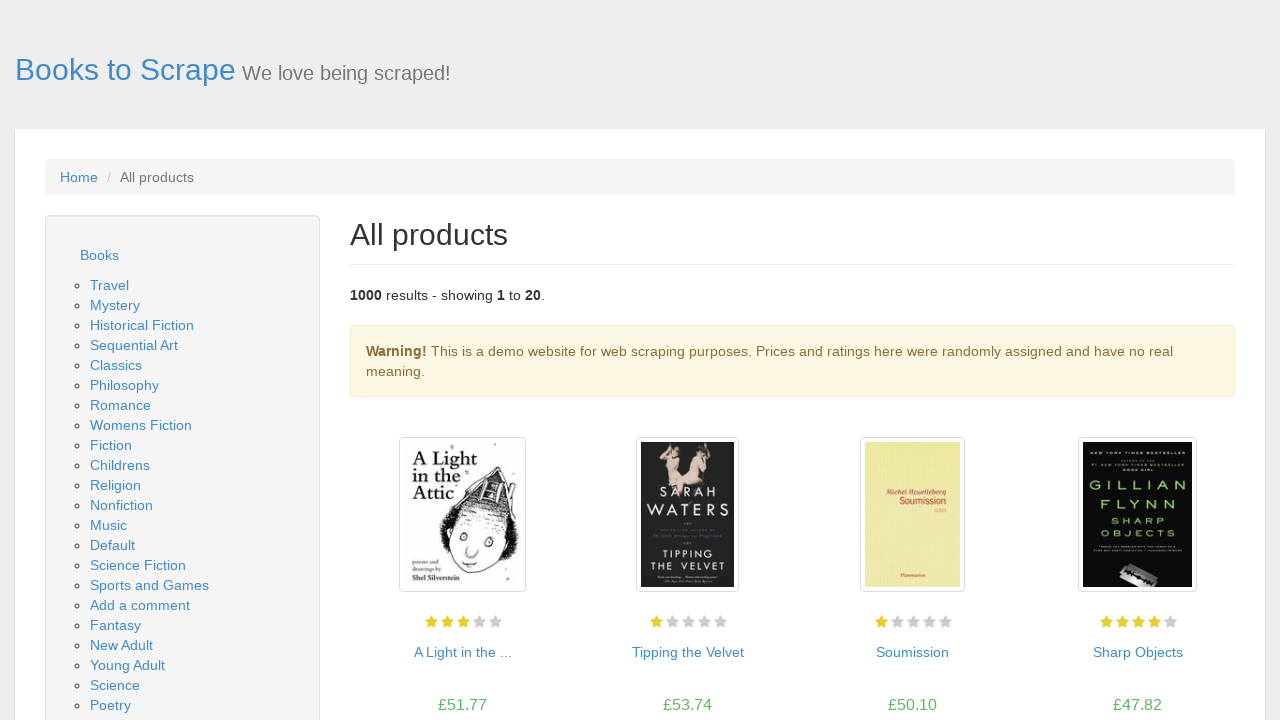

Clicked on 'Food and Drink' category at (139, 360) on text='Food and Drink'
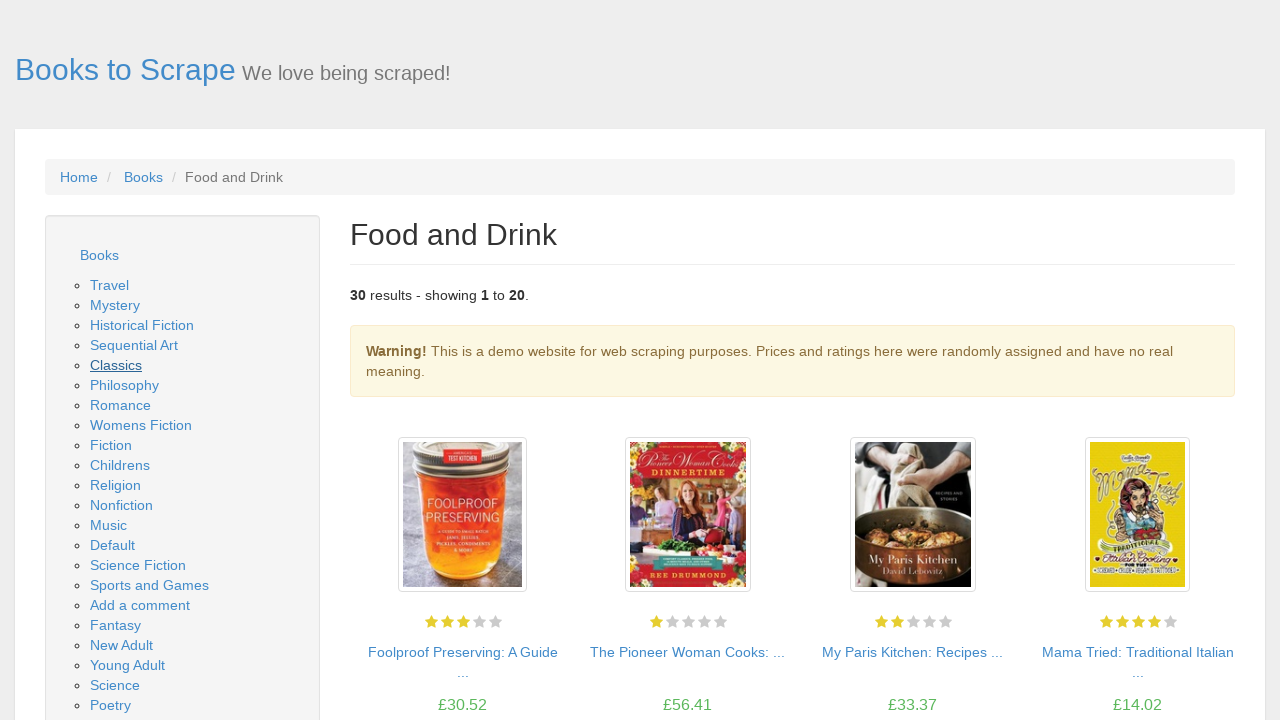

Category page loaded successfully
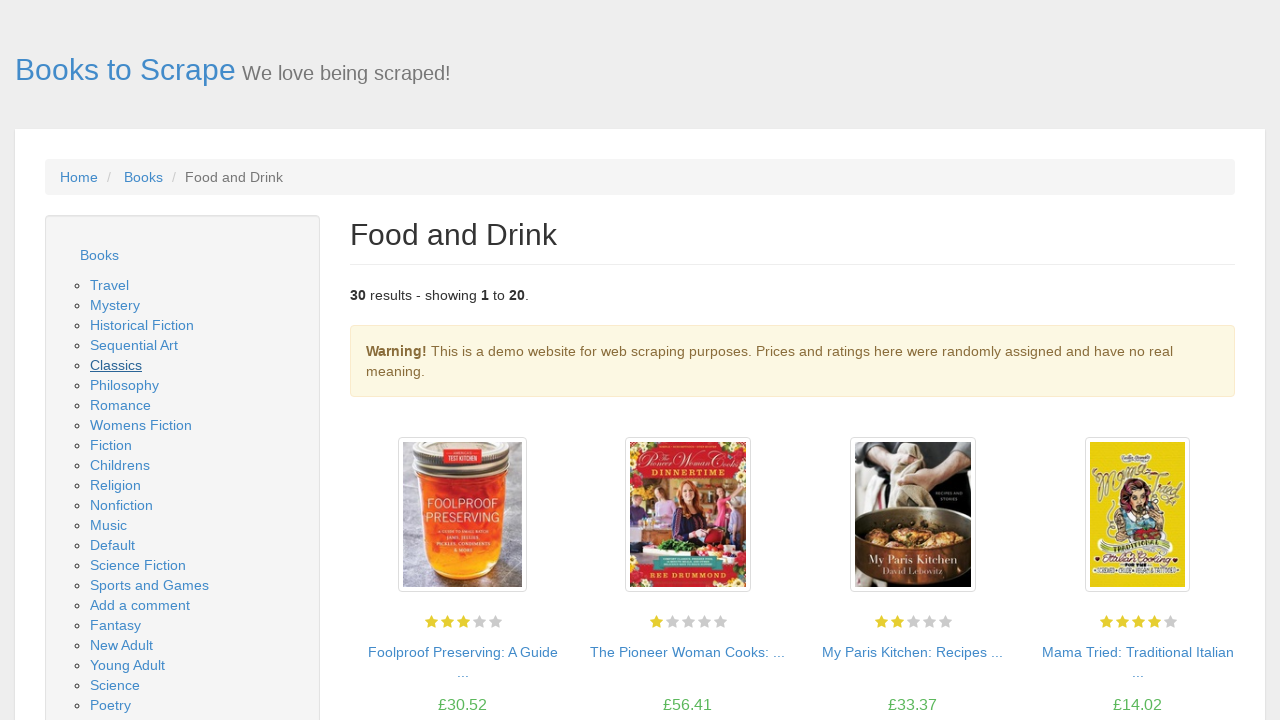

Retrieved total books count: 30
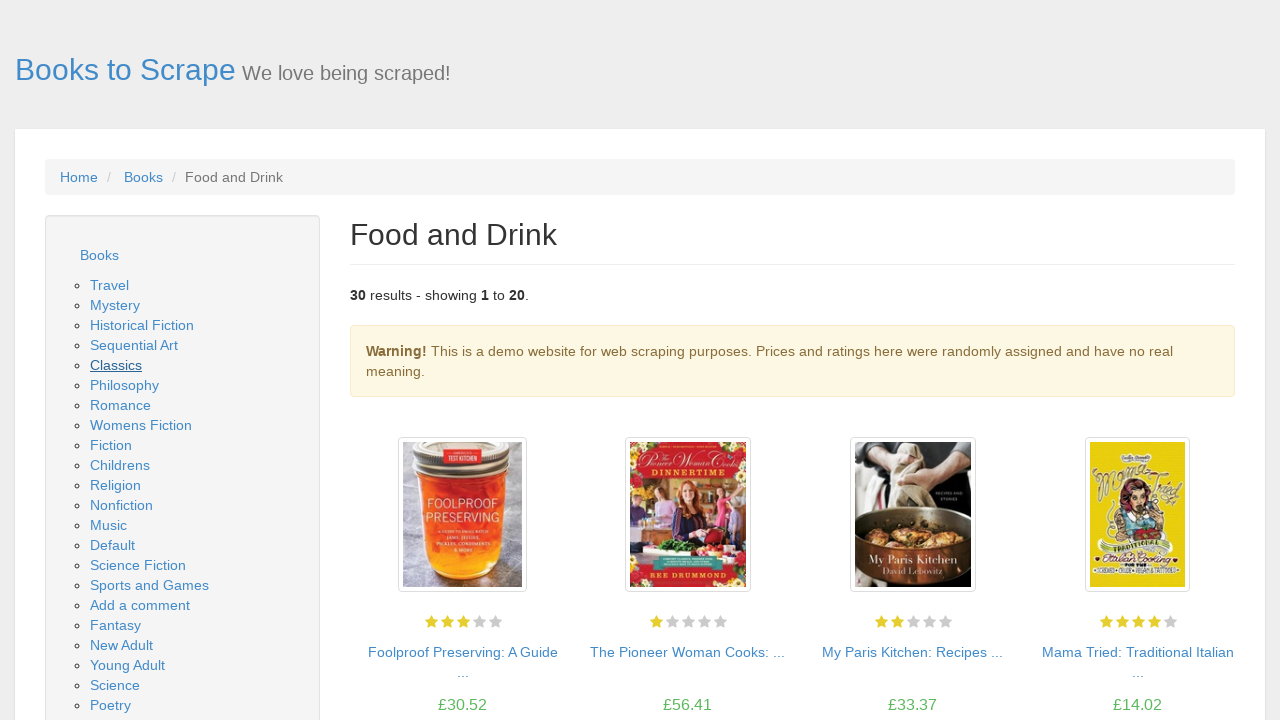

Book listings loaded on current page
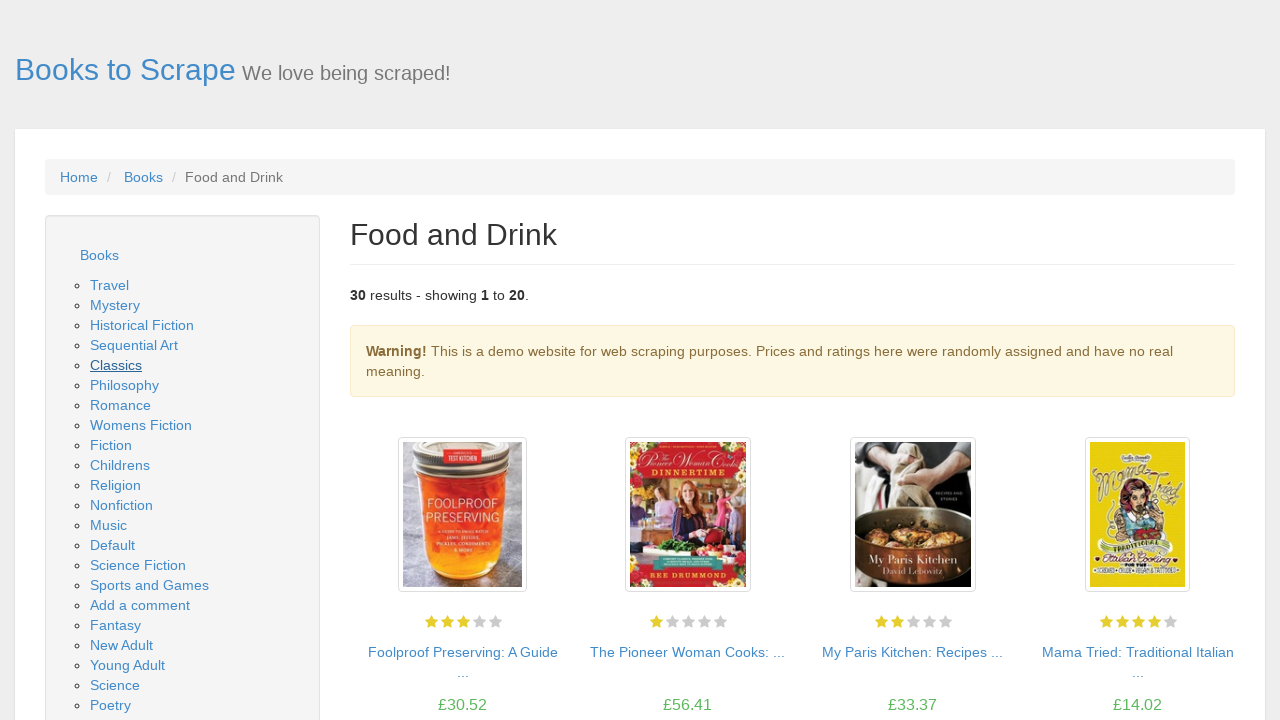

Clicked 'next' button to go to next page at (1206, 654) on text='next'
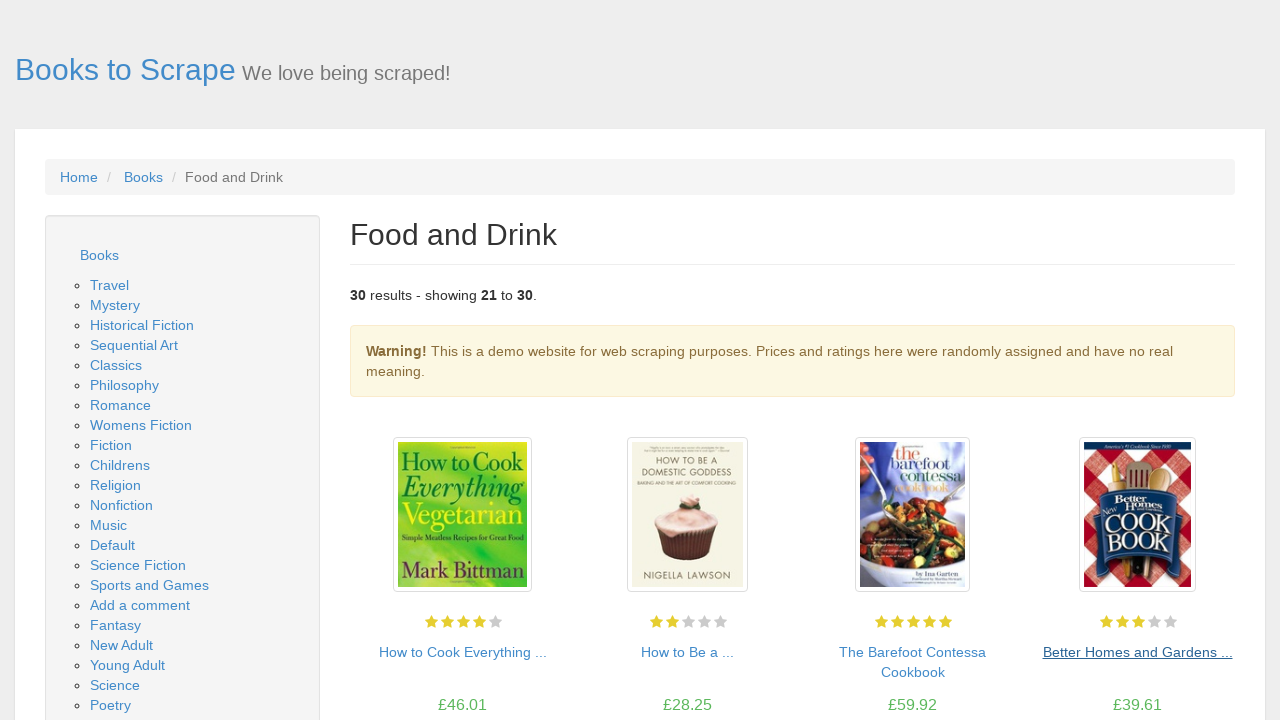

Next page loaded with networkidle state
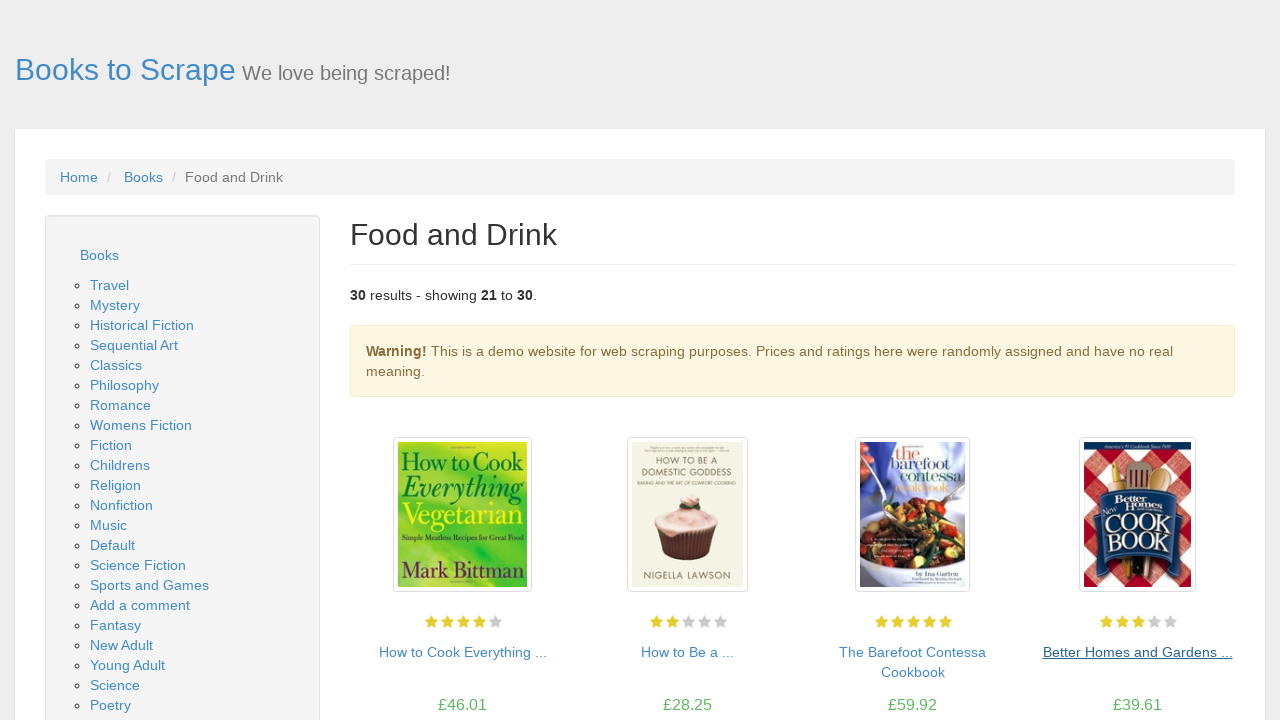

Book listings loaded on current page
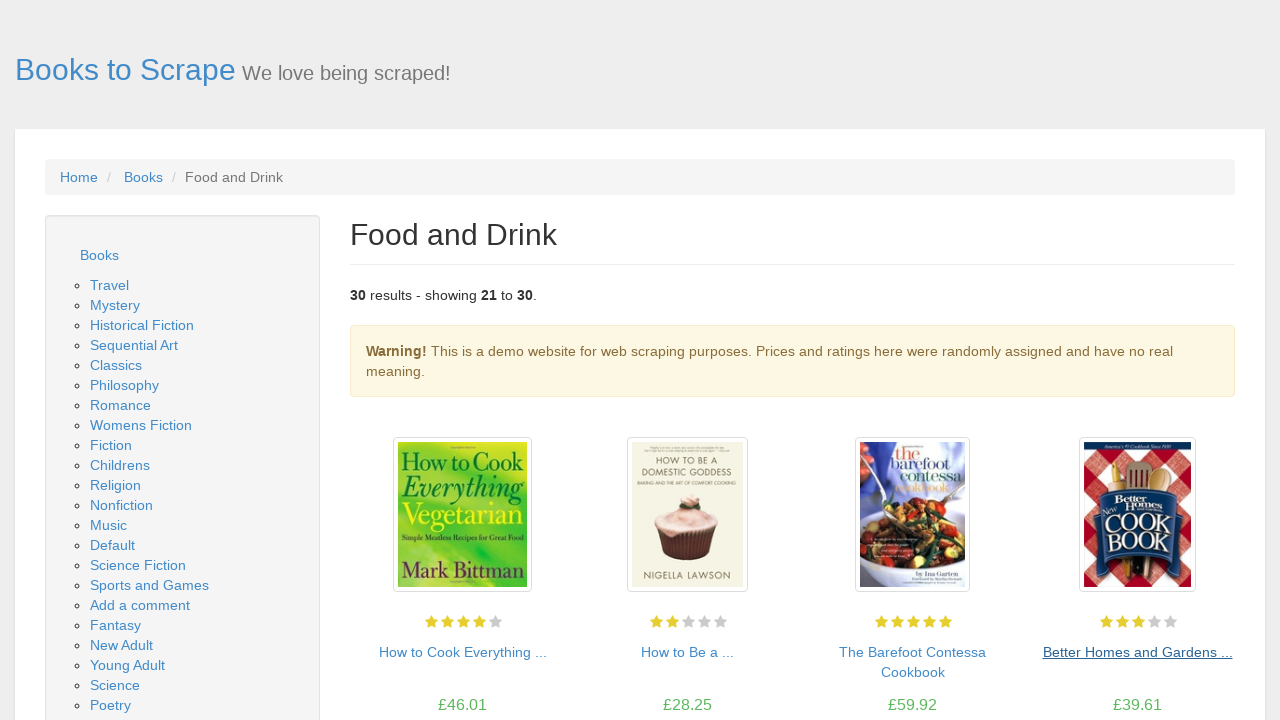

No 'next' button found - reached last page
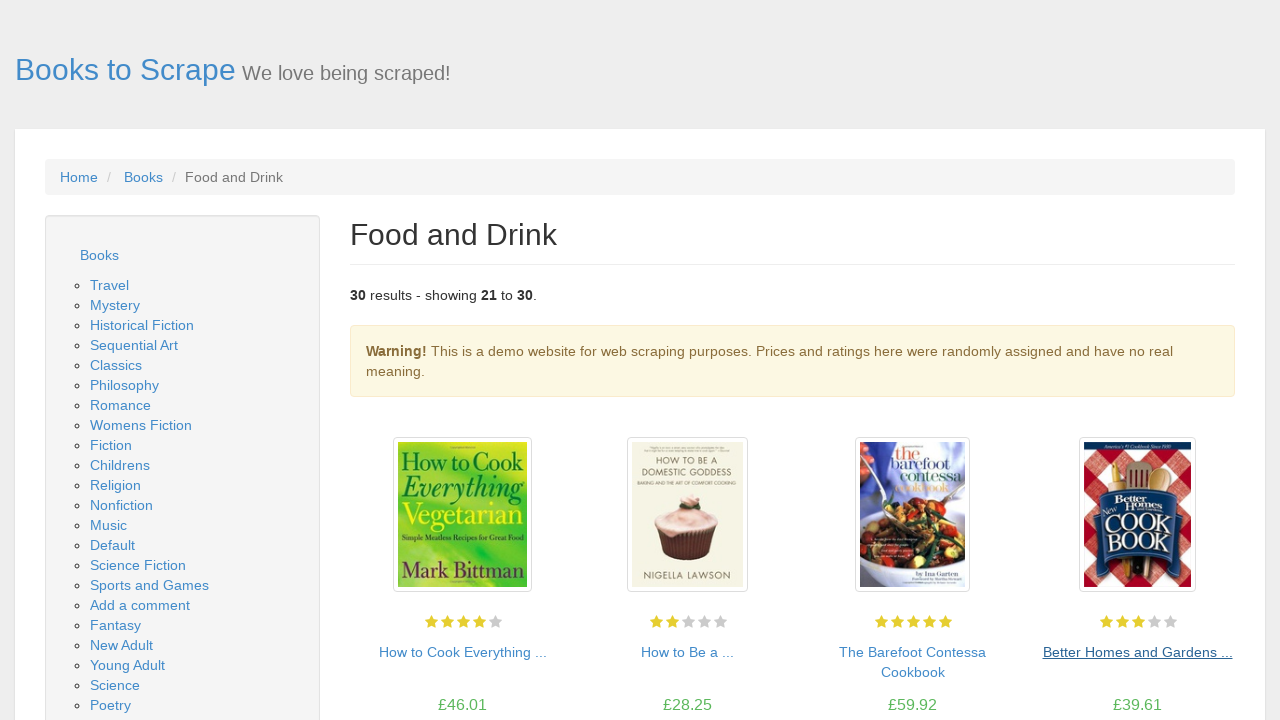

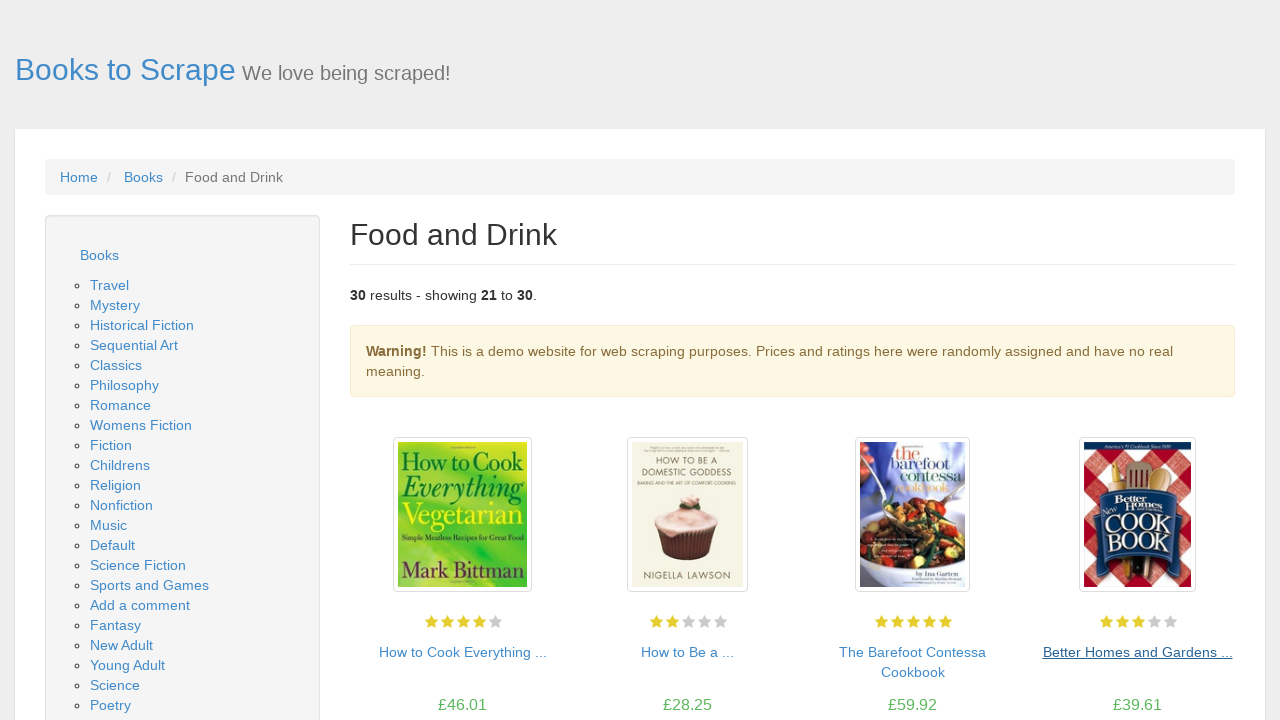